Tests mouse hover functionality by revealing hidden menu and clicking an option

Starting URL: https://rahulshettyacademy.com/AutomationPractice/

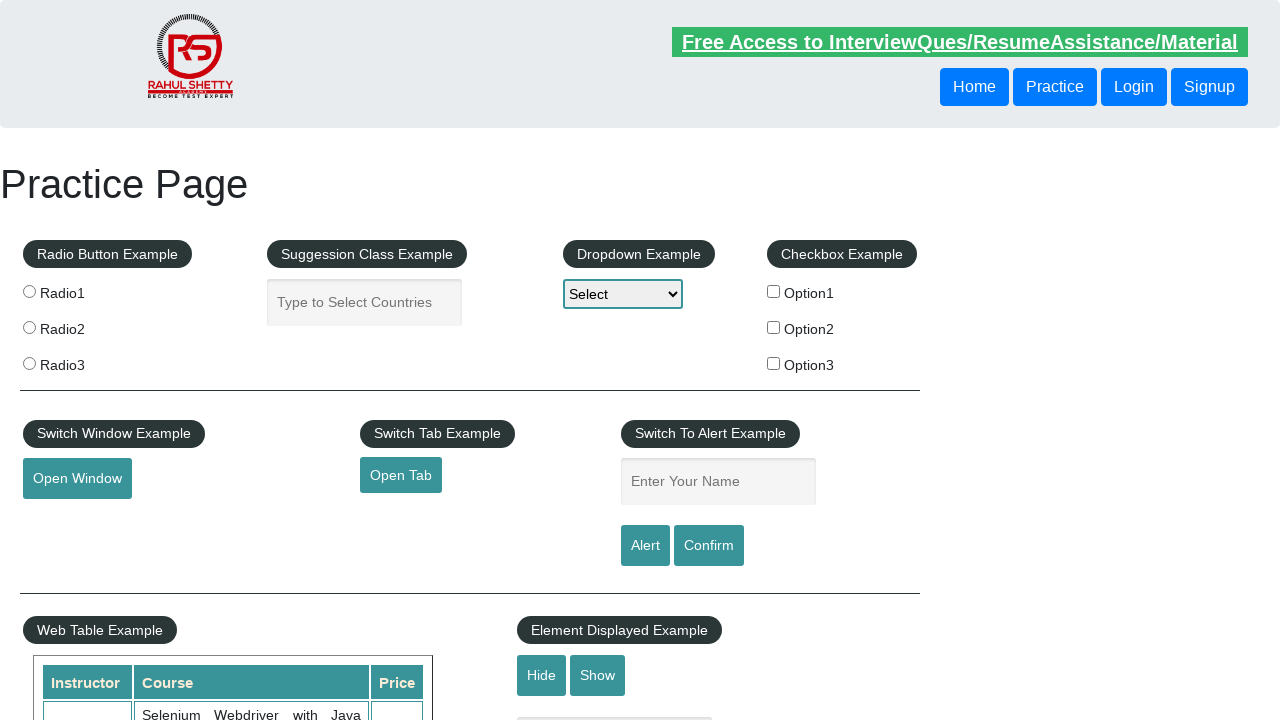

Hovered over mouse hover button to reveal hidden menu at (109, 361) on .mouse-hover
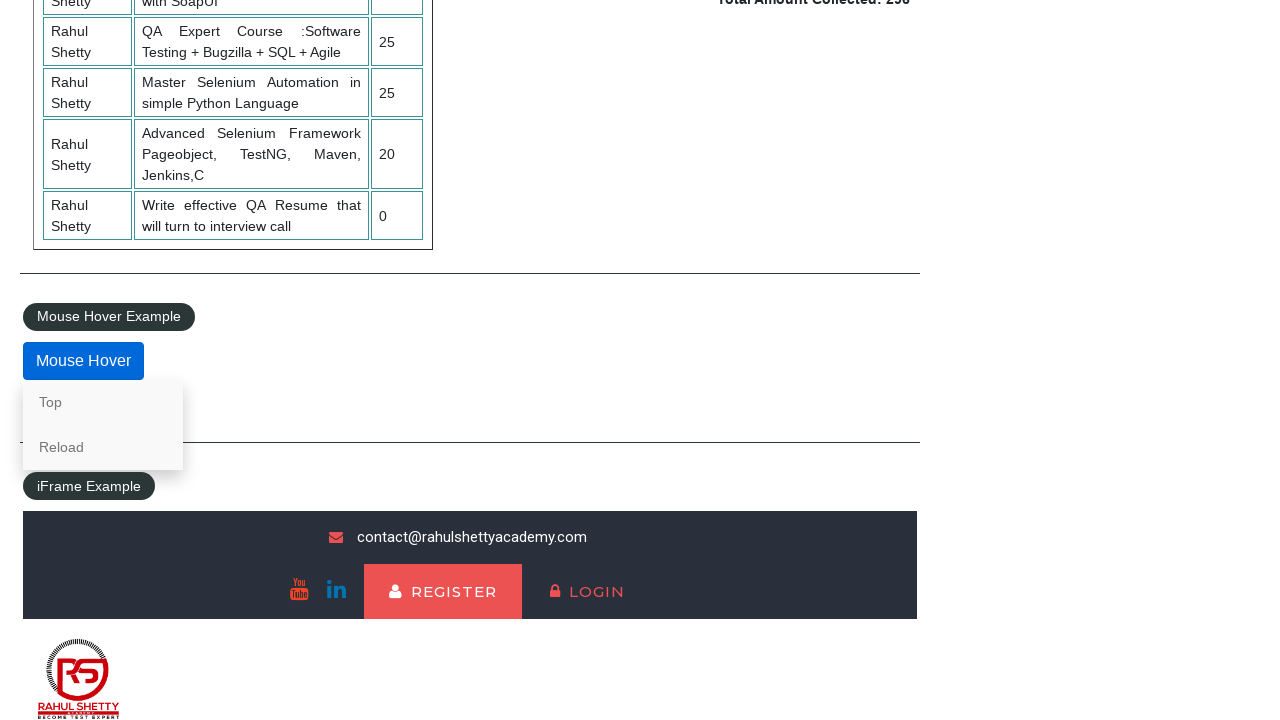

Clicked 'Top' option from revealed hover menu at (103, 402) on text=Top
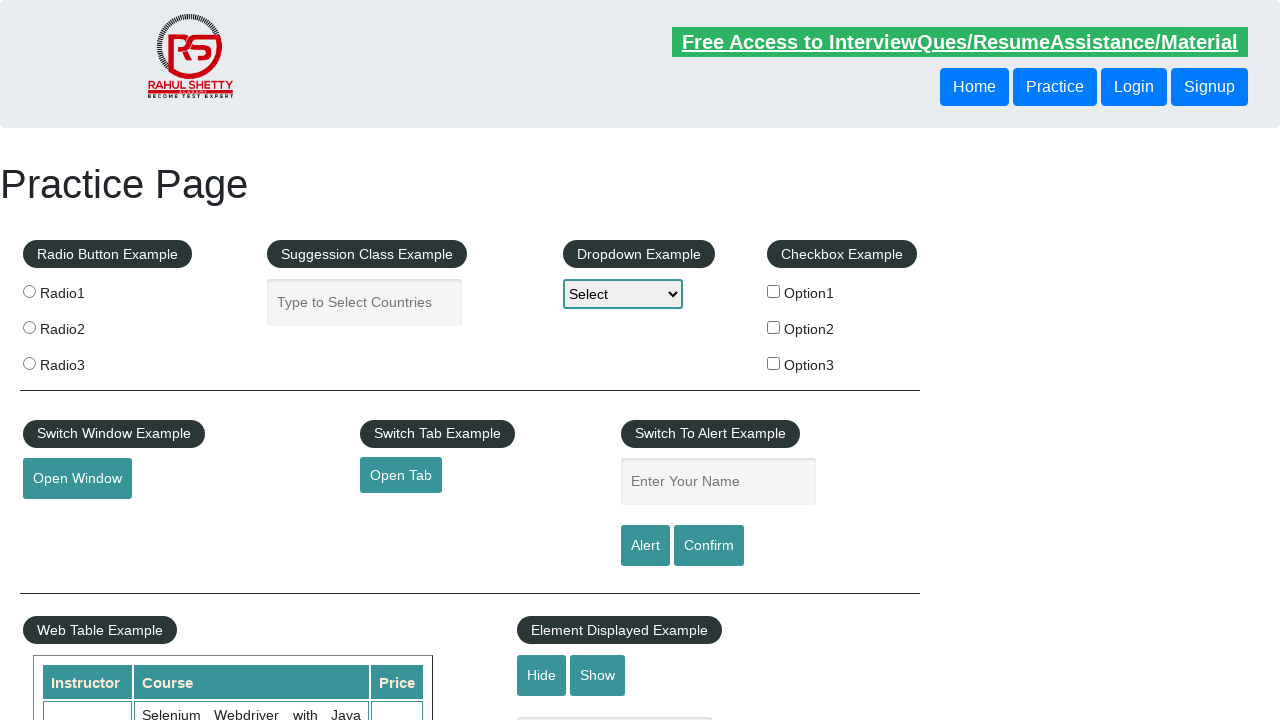

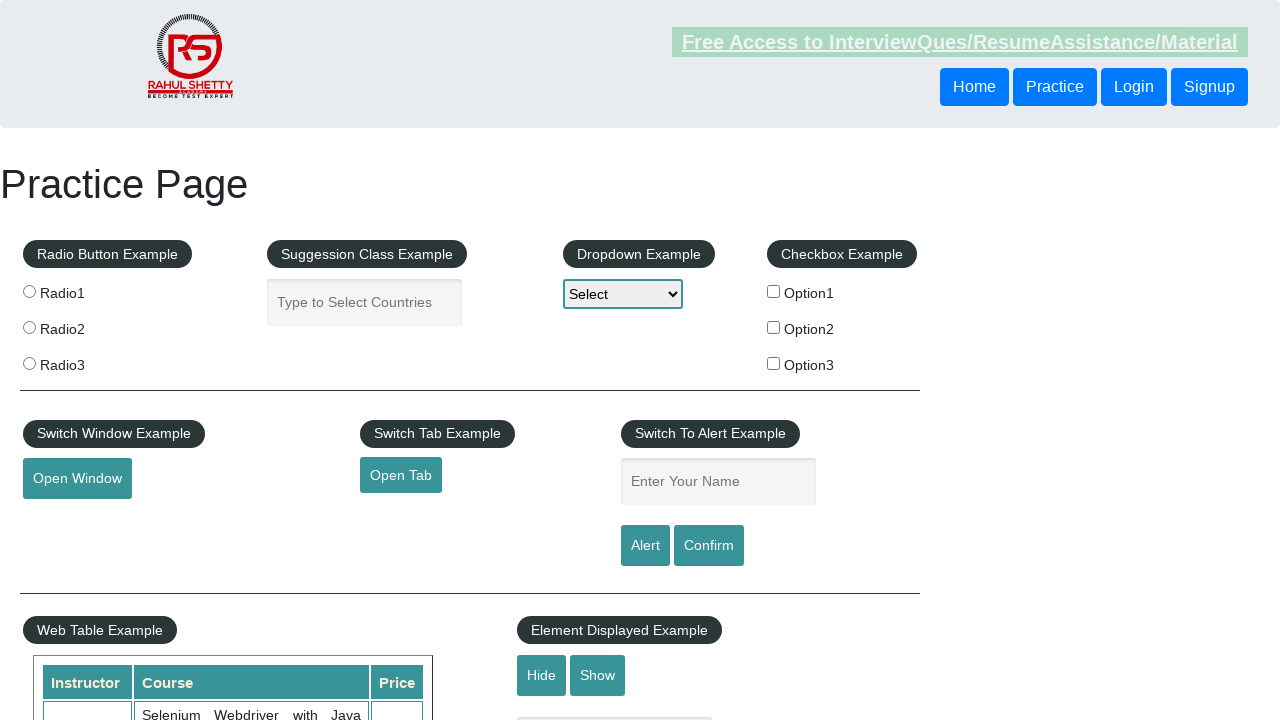